Tests the text box form on DemoQA by navigating to Elements, clicking Text Box, filling in an email field, and verifying the submitted email displays correctly.

Starting URL: https://demoqa.com/

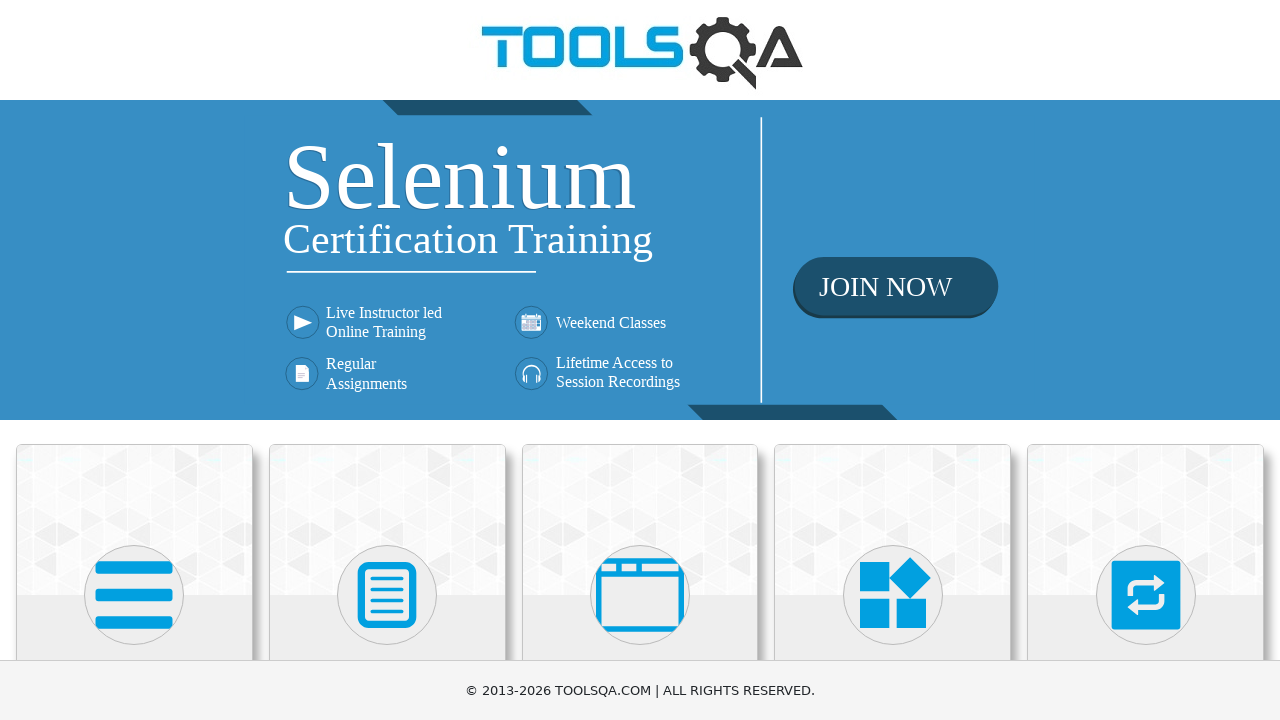

Clicked on the Elements card at (134, 520) on .card.mt-4.top-card
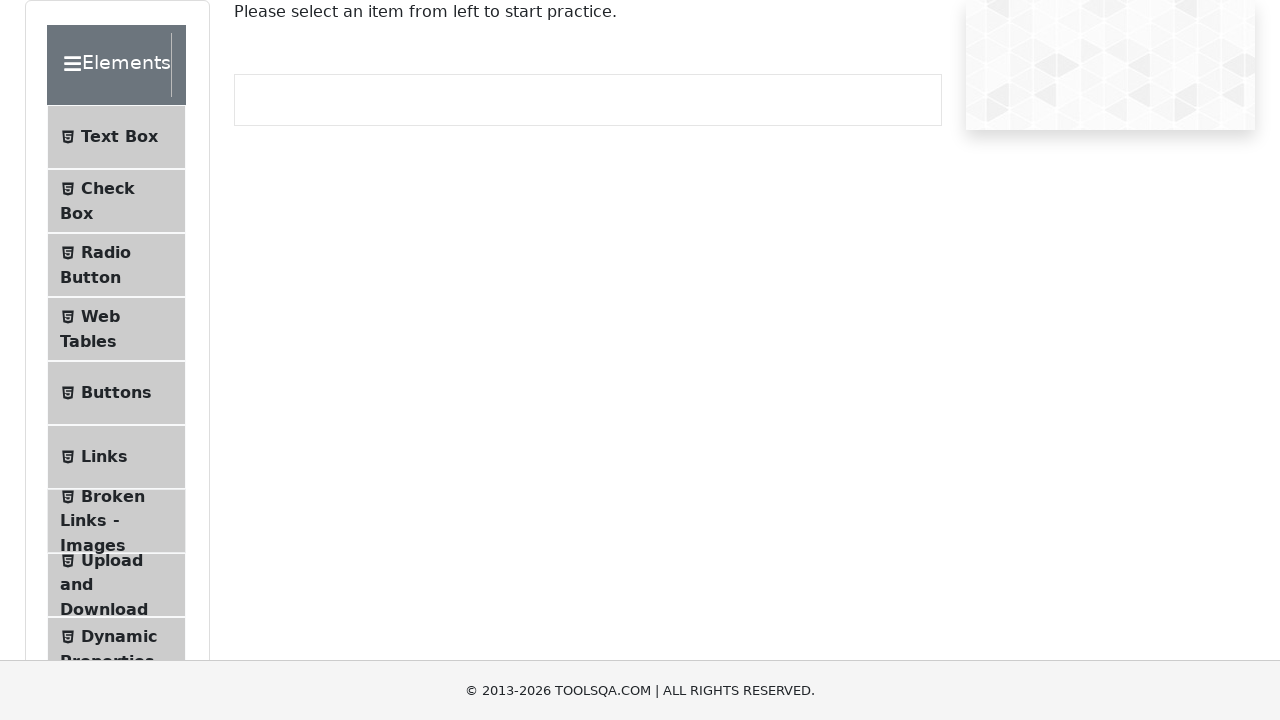

Clicked on Text Box menu item at (119, 137) on text=Text Box
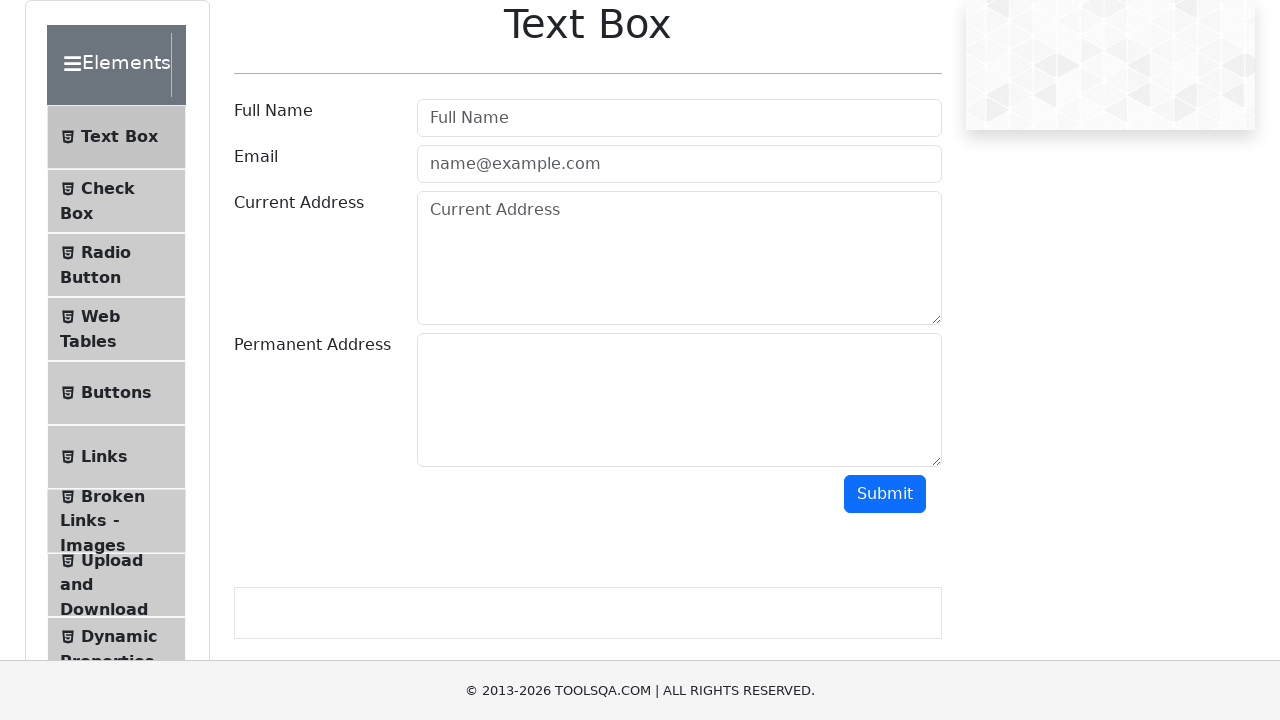

Filled email field with 'test@gmail.com' on #userEmail
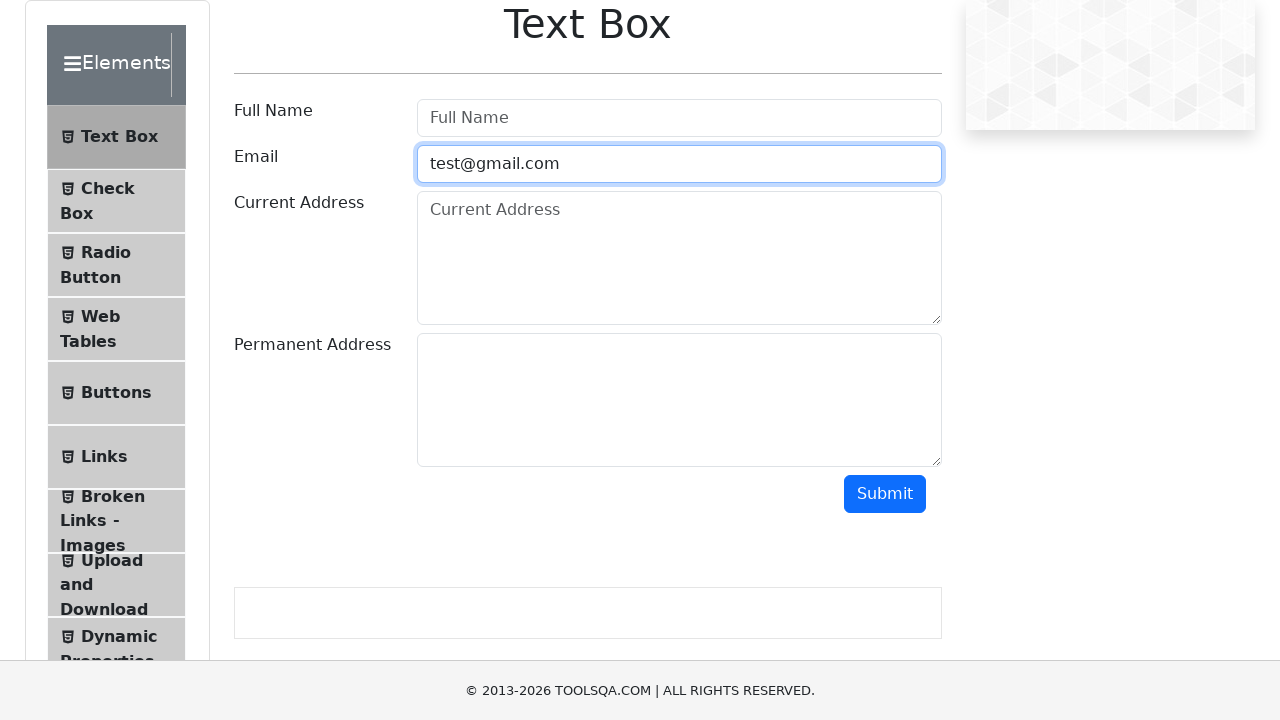

Clicked submit button at (885, 494) on #submit
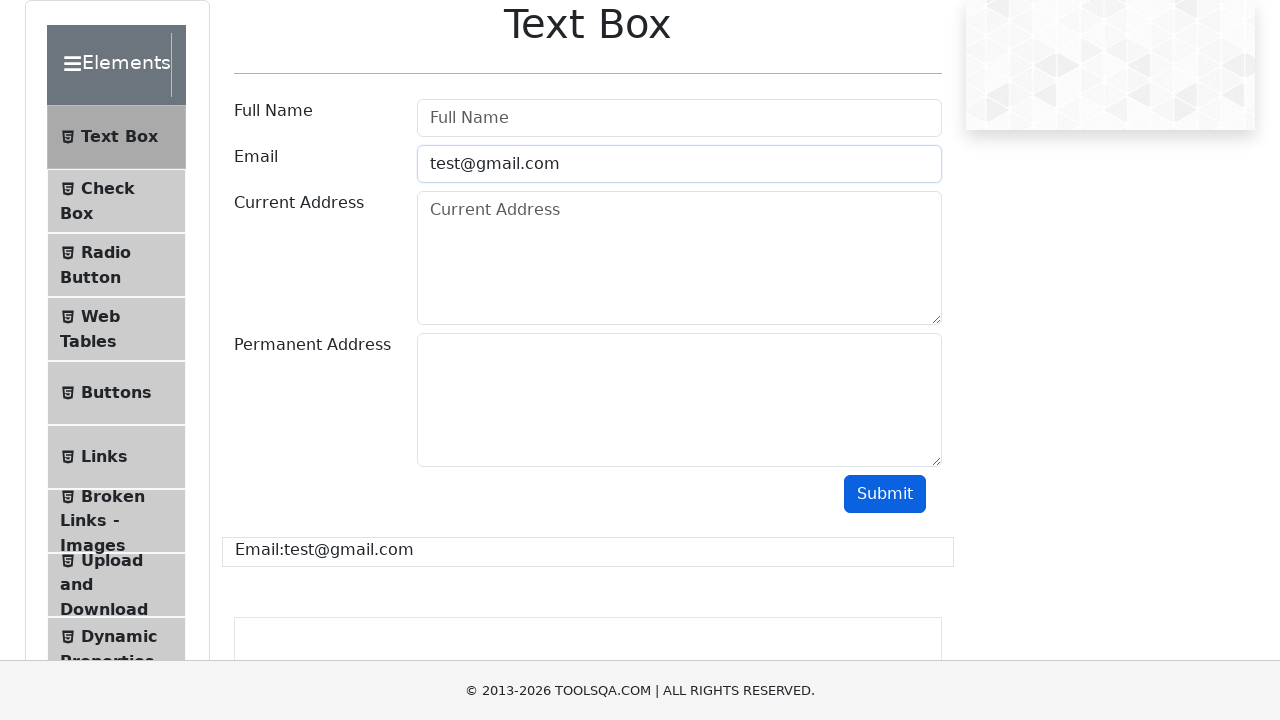

Verified submitted email field is displayed
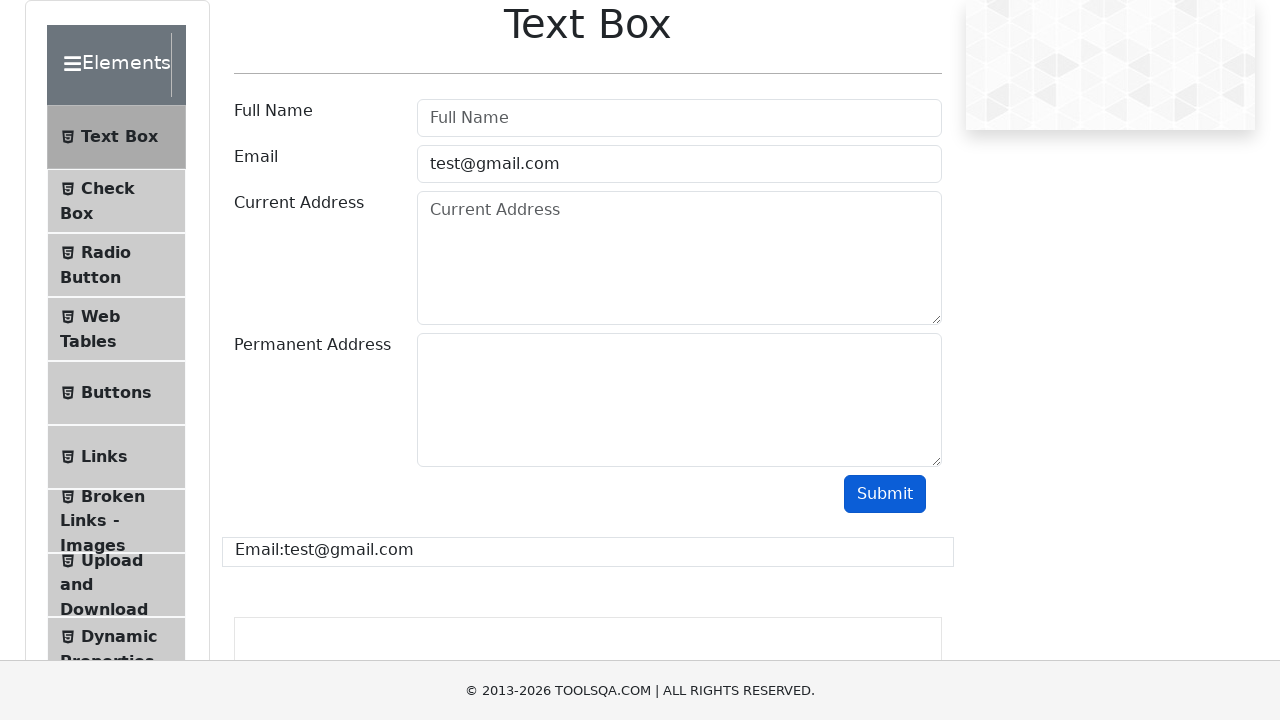

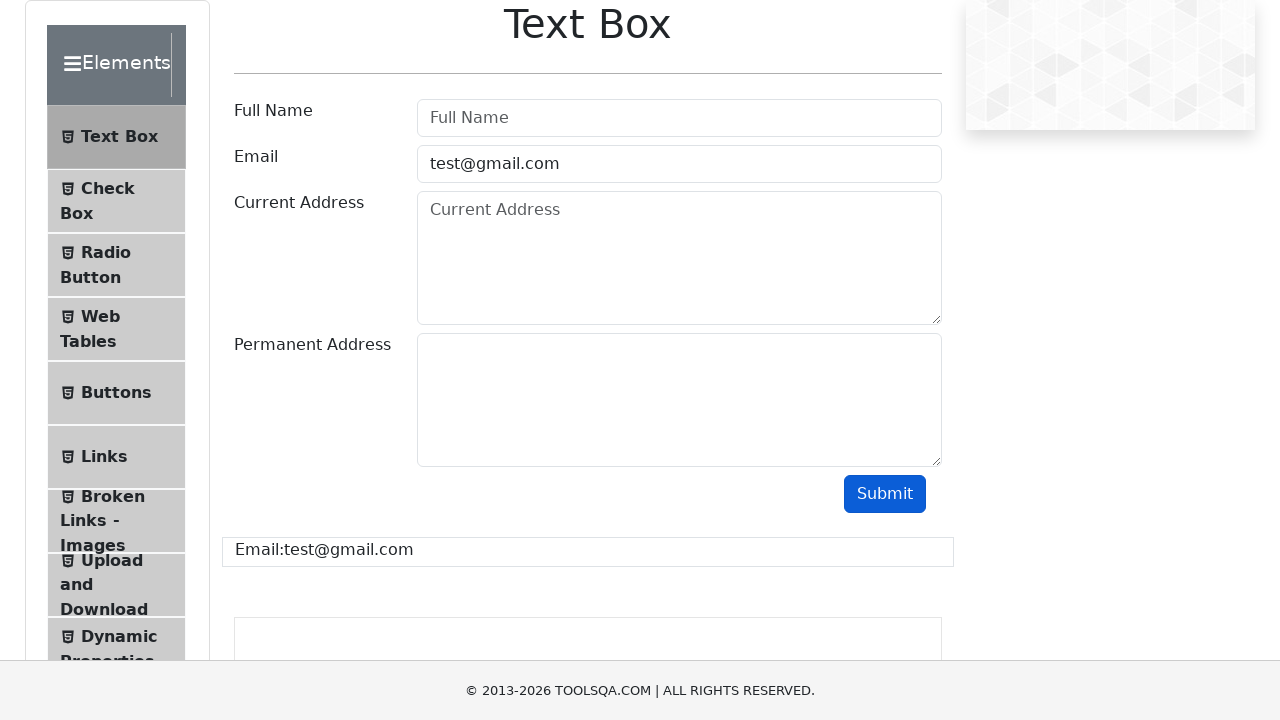